Tests the text box form by filling in the current address field and submitting to verify the output displays correctly

Starting URL: https://demoqa.com/text-box

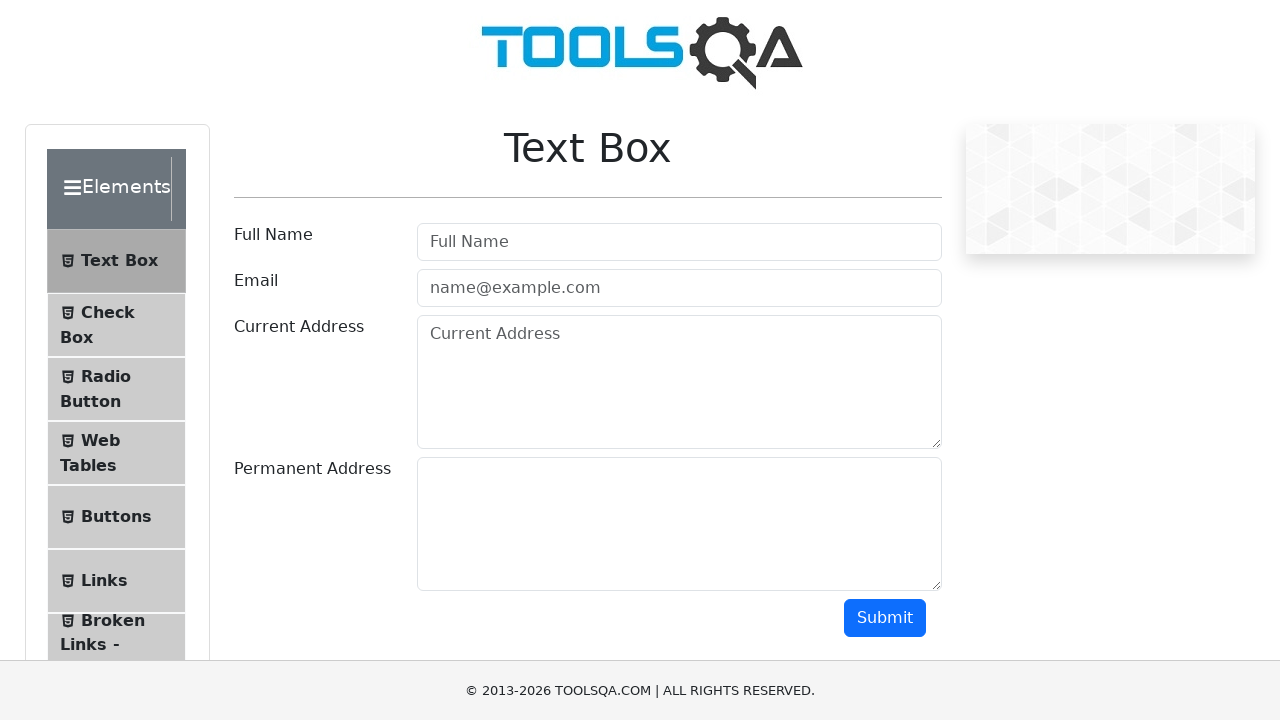

Filled current address field with 'Краснодар, ул.Тихая, д.454' on #currentAddress
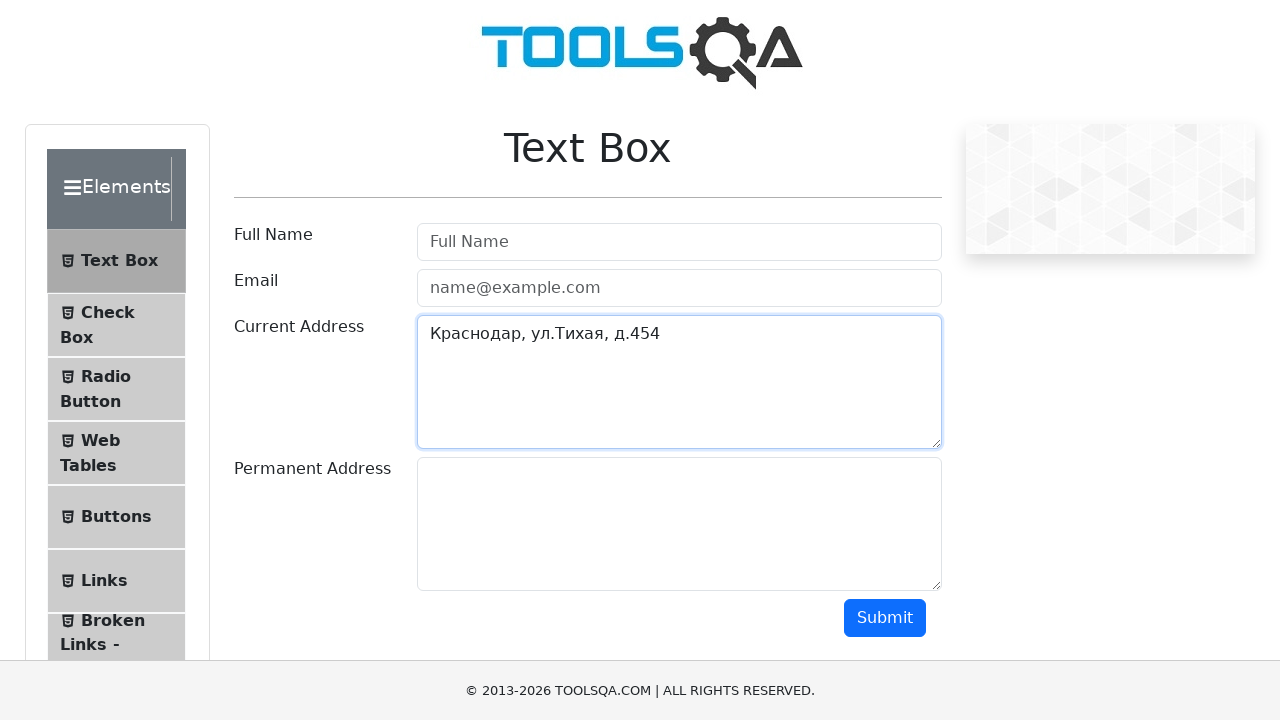

Clicked submit button to submit the form at (885, 618) on #submit
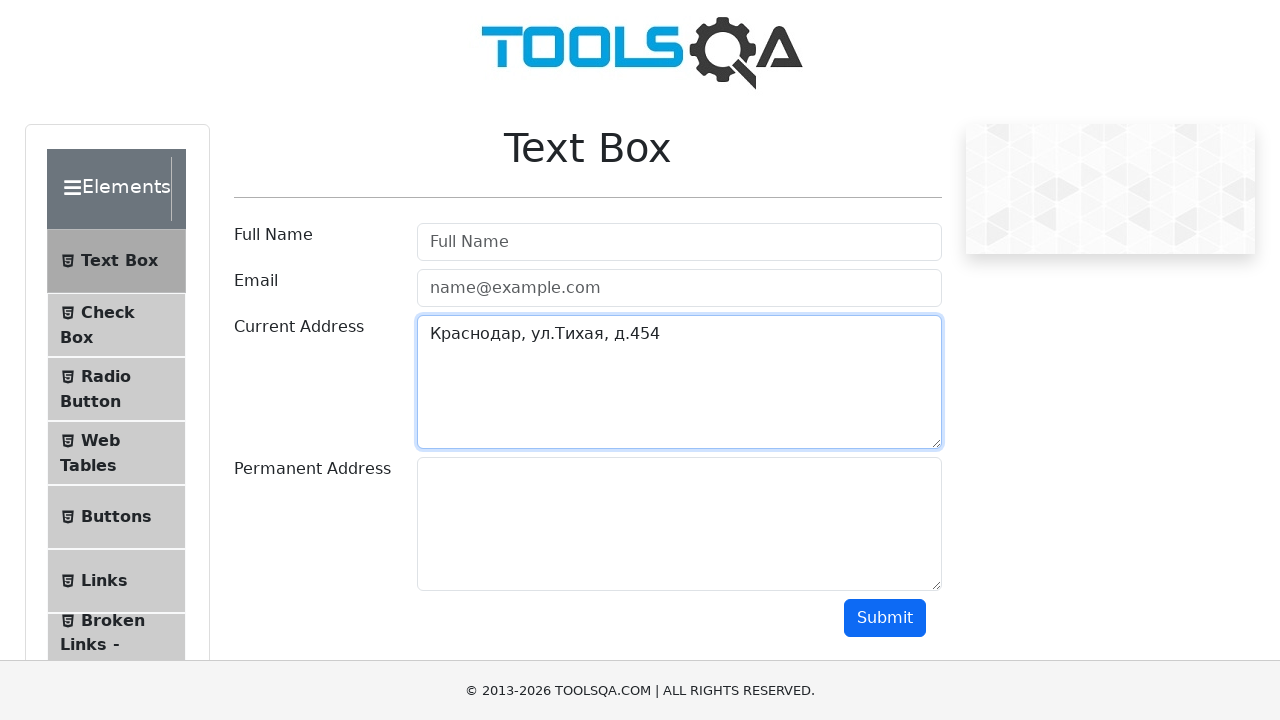

Form submission output displayed with current address field
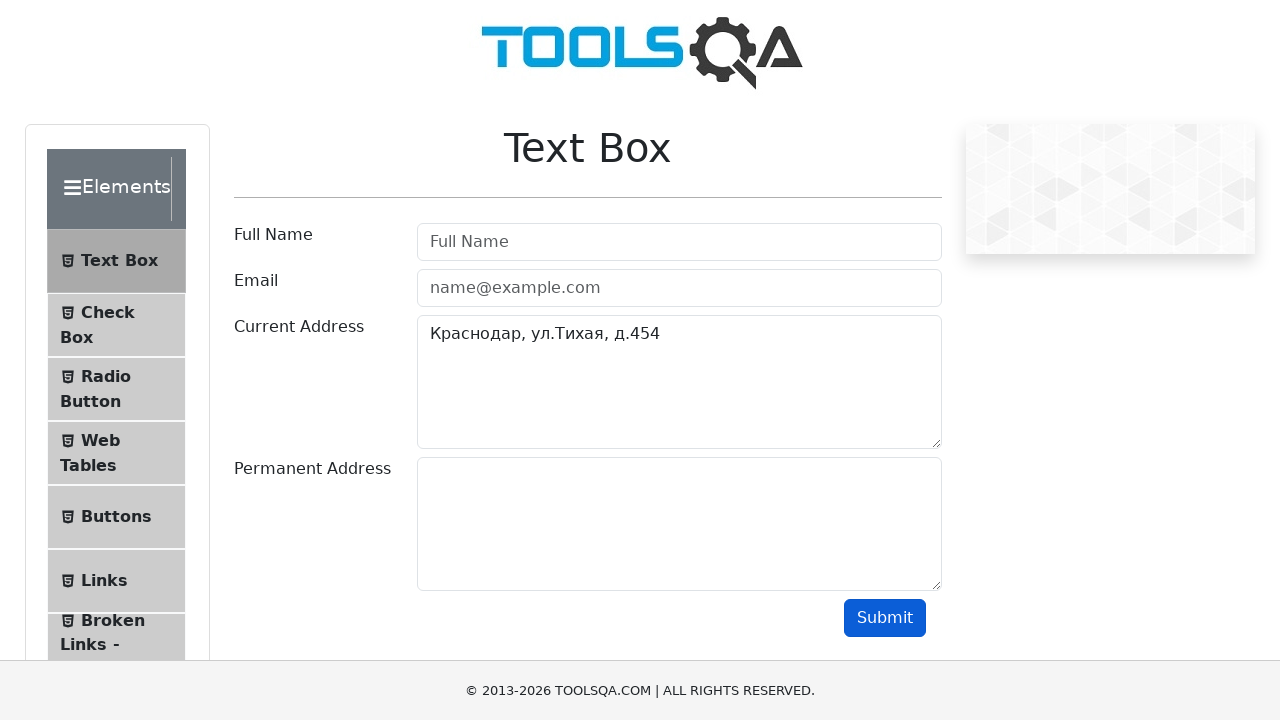

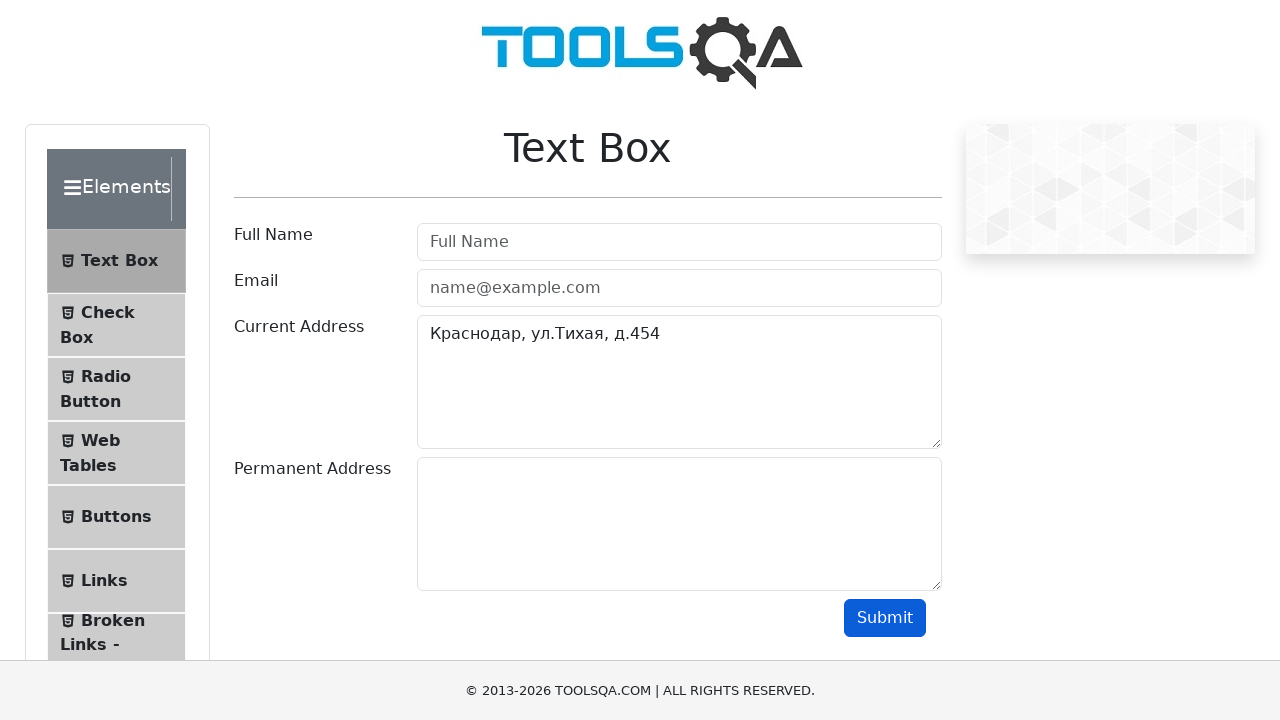